Tests sorting a data table's First Name column in descending order by clicking the column header twice and verifying the sort indicator appears

Starting URL: https://the-internet.herokuapp.com/

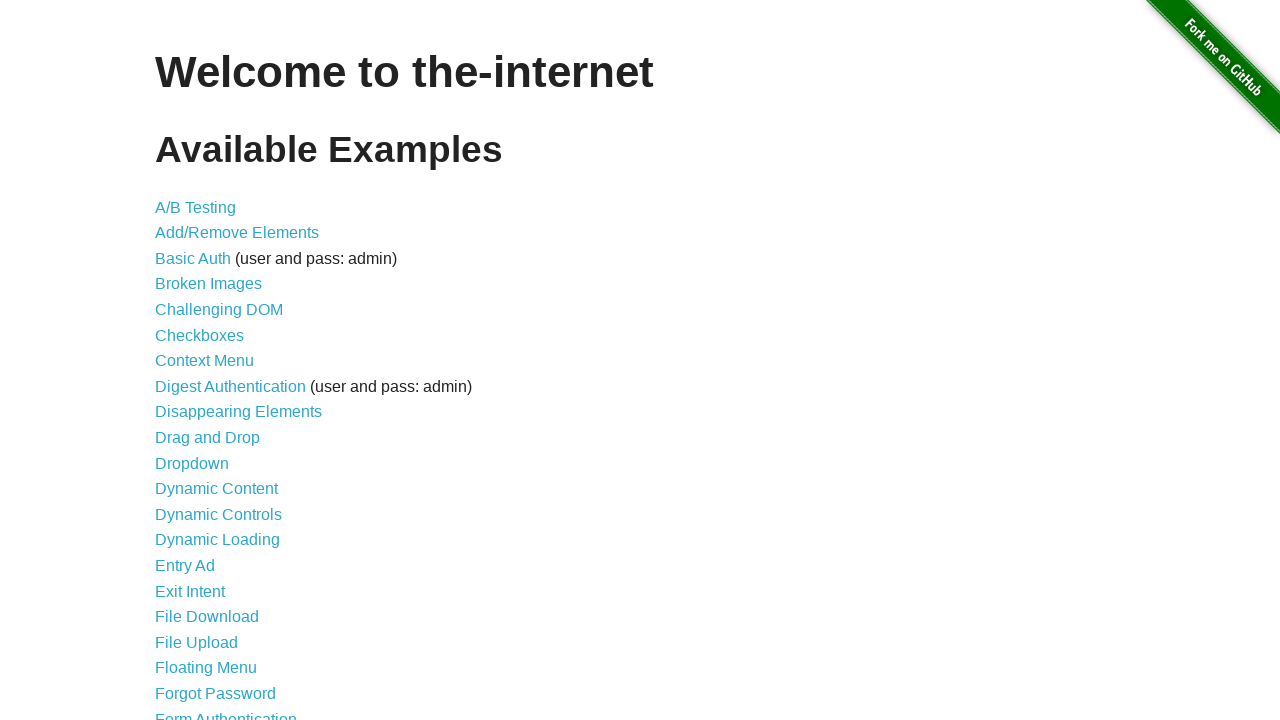

Clicked on Sortable Data Tables link at (230, 574) on a[href='/tables']
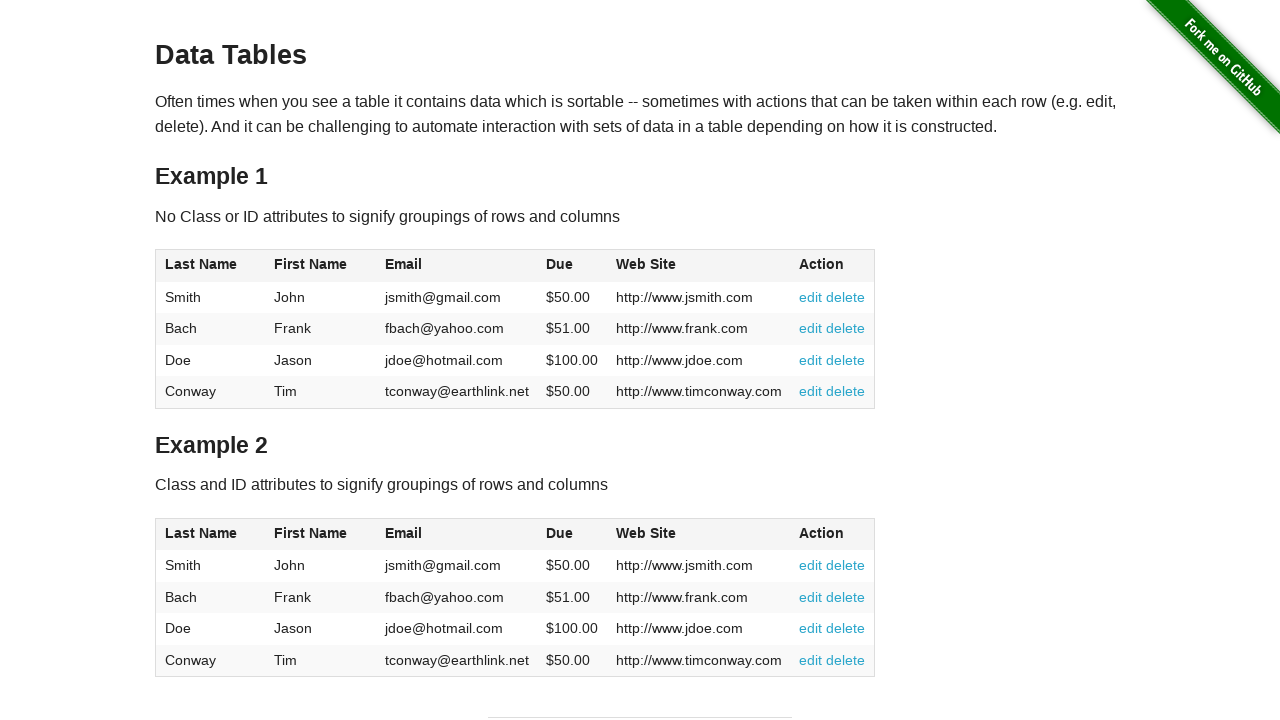

Sortable tables page loaded
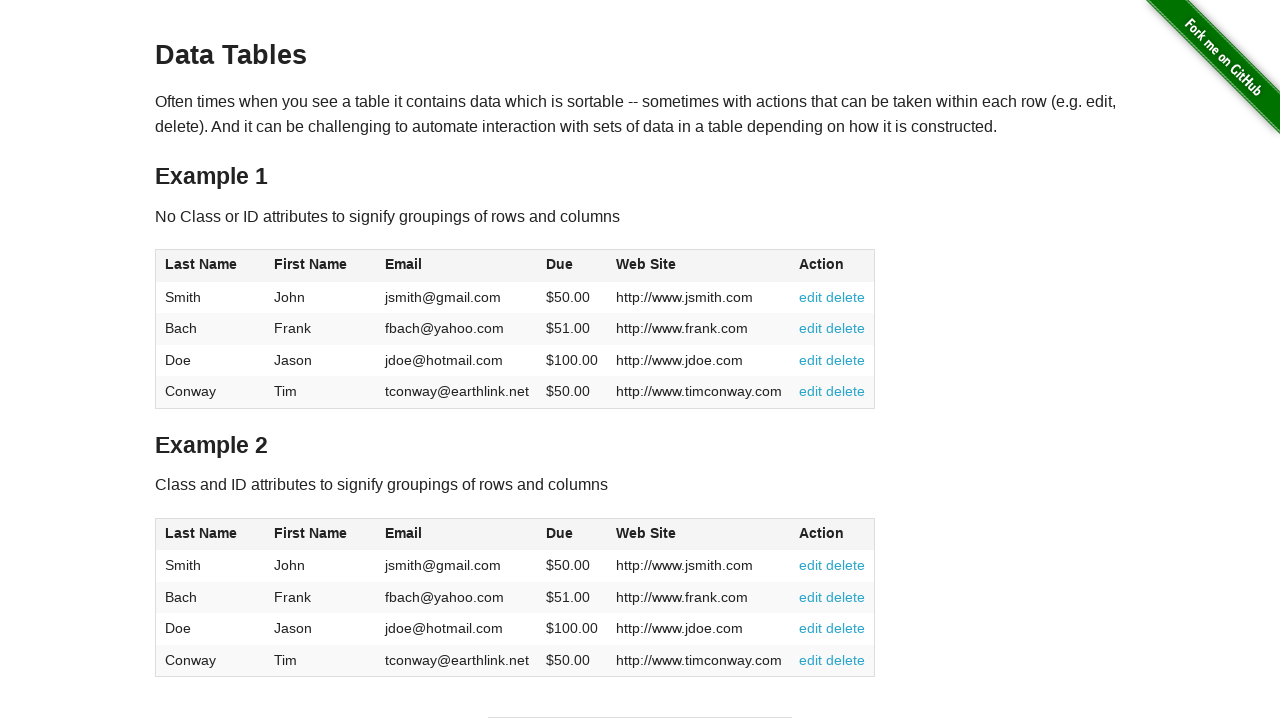

Clicked on First Name column header once to sort ascending at (321, 266) on table#table1 thead tr th:nth-child(2)
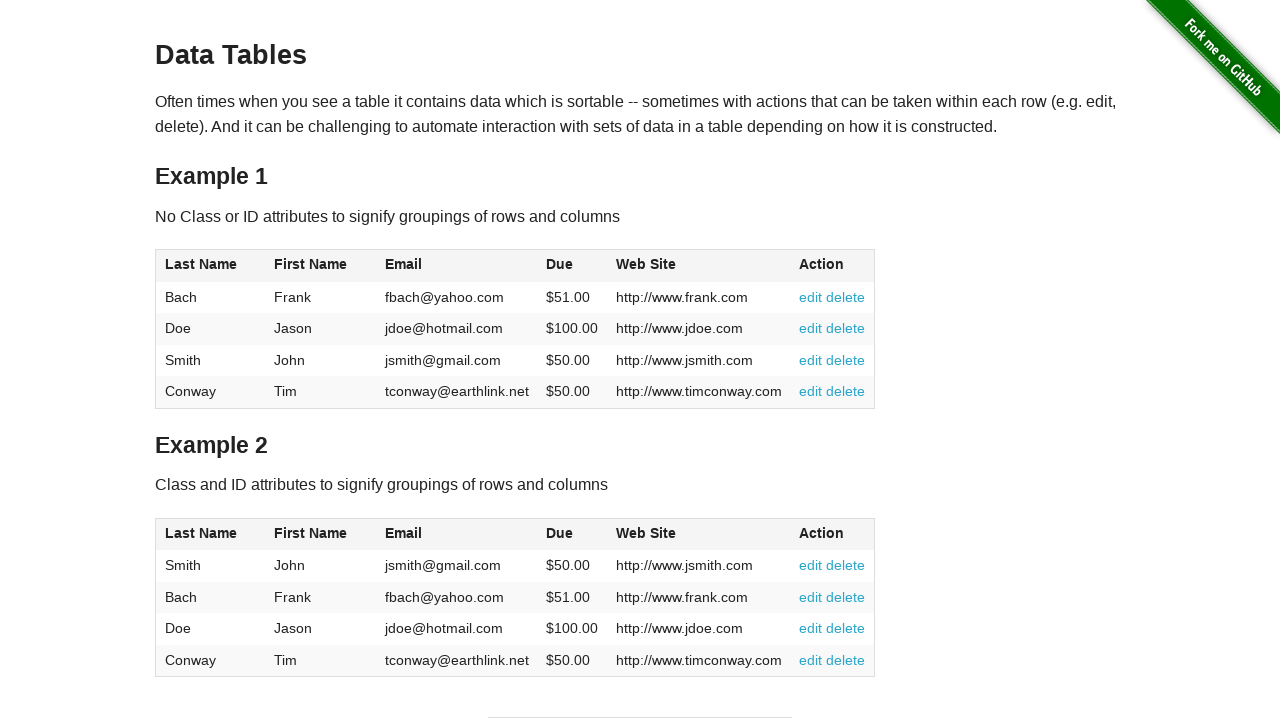

Clicked on First Name column header again to sort descending at (321, 266) on table#table1 thead tr th:nth-child(2)
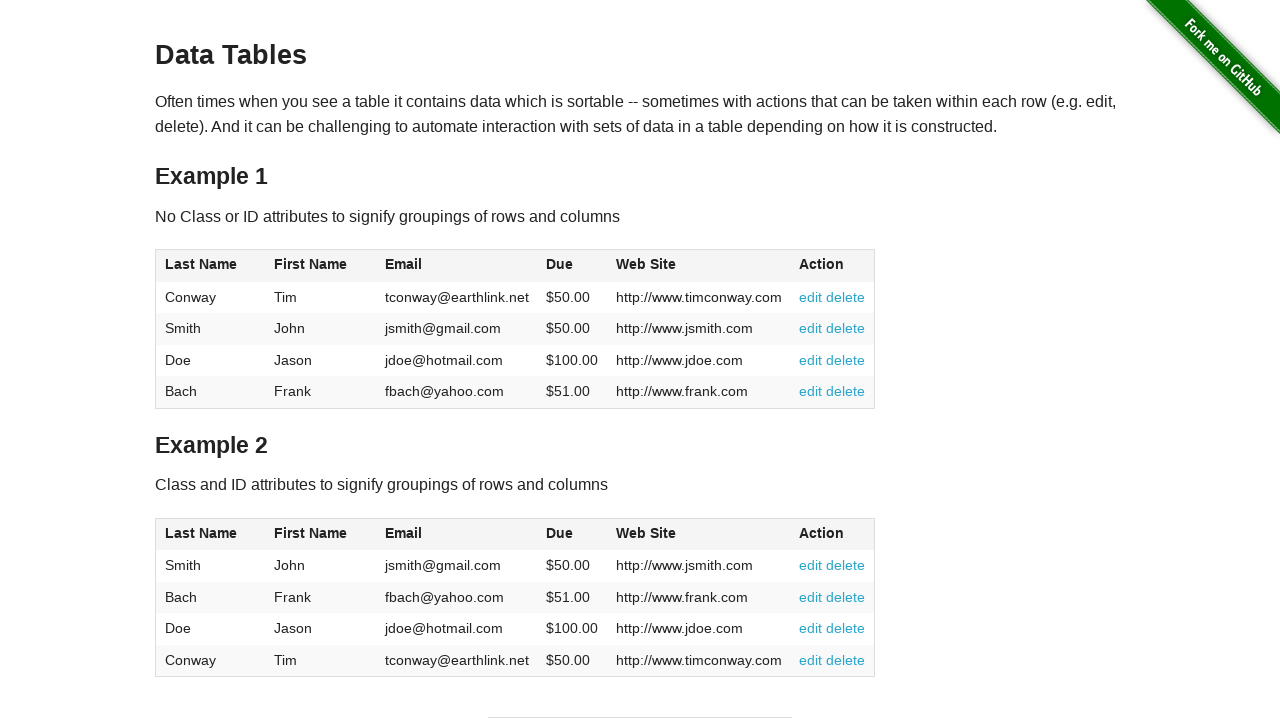

Verified First Name column header has descending sort indicator
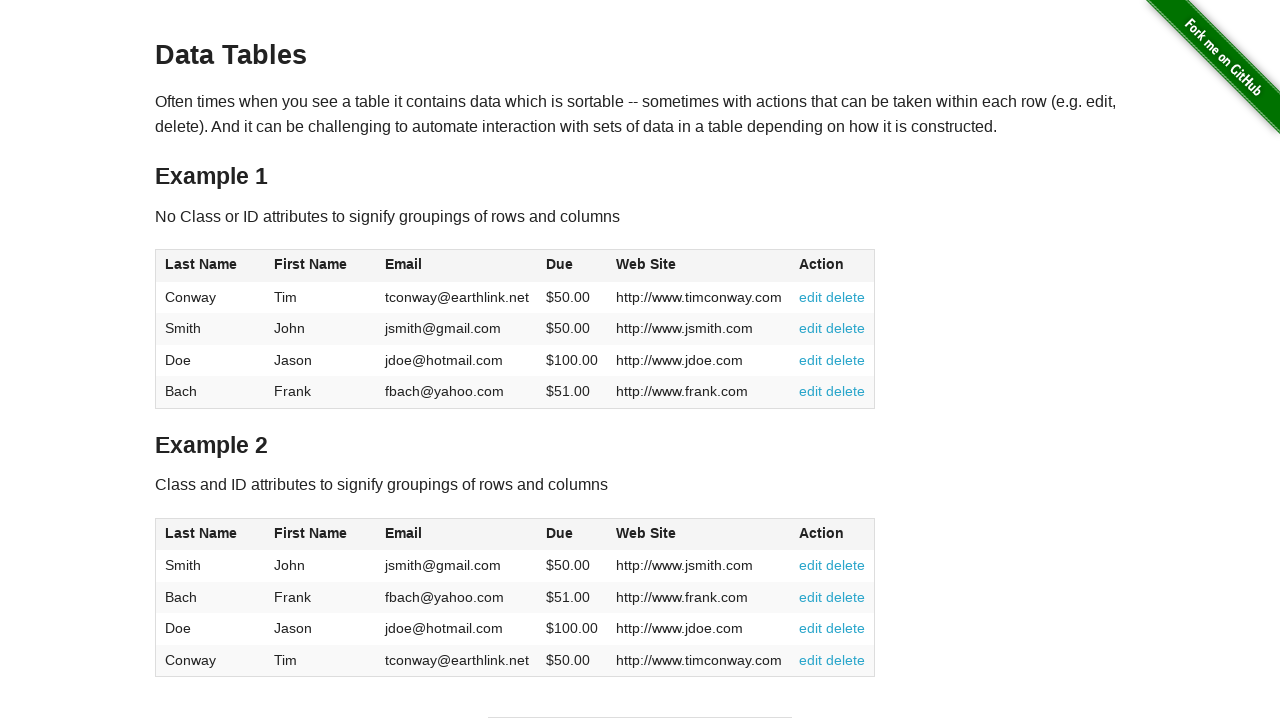

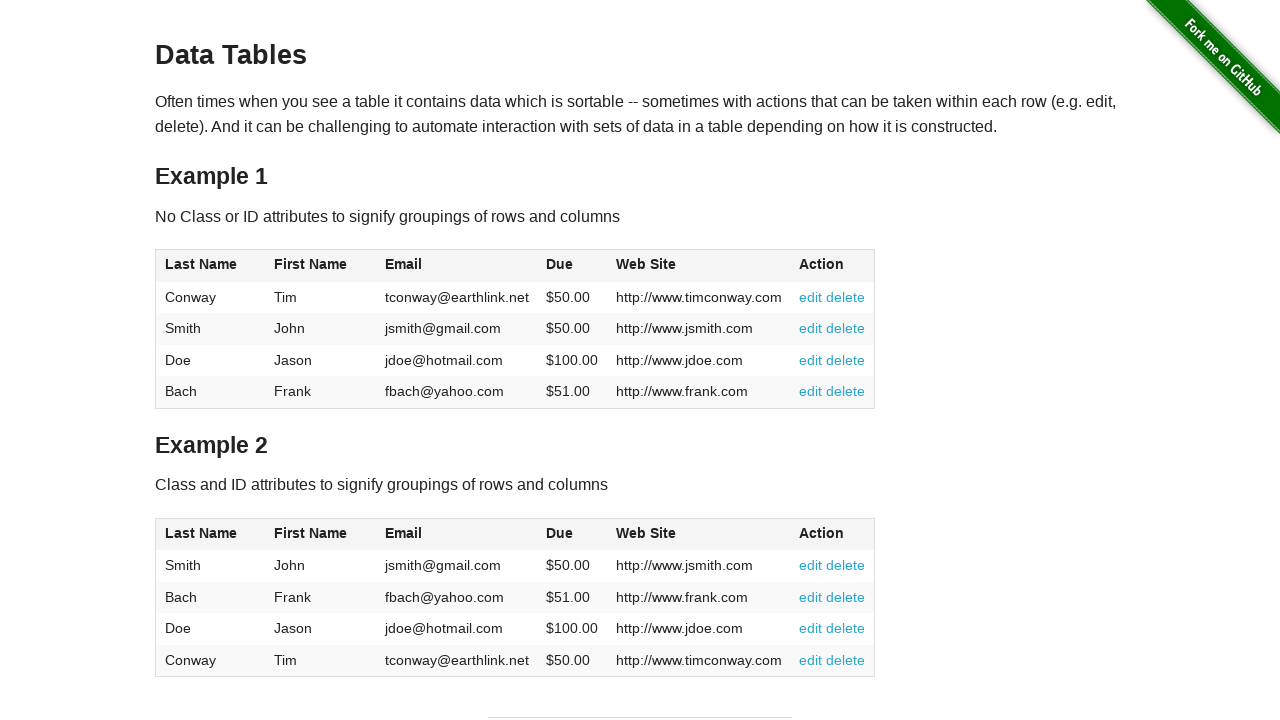